Tests sorting the Due column using semantic class selectors on the second table with better markup

Starting URL: http://the-internet.herokuapp.com/tables

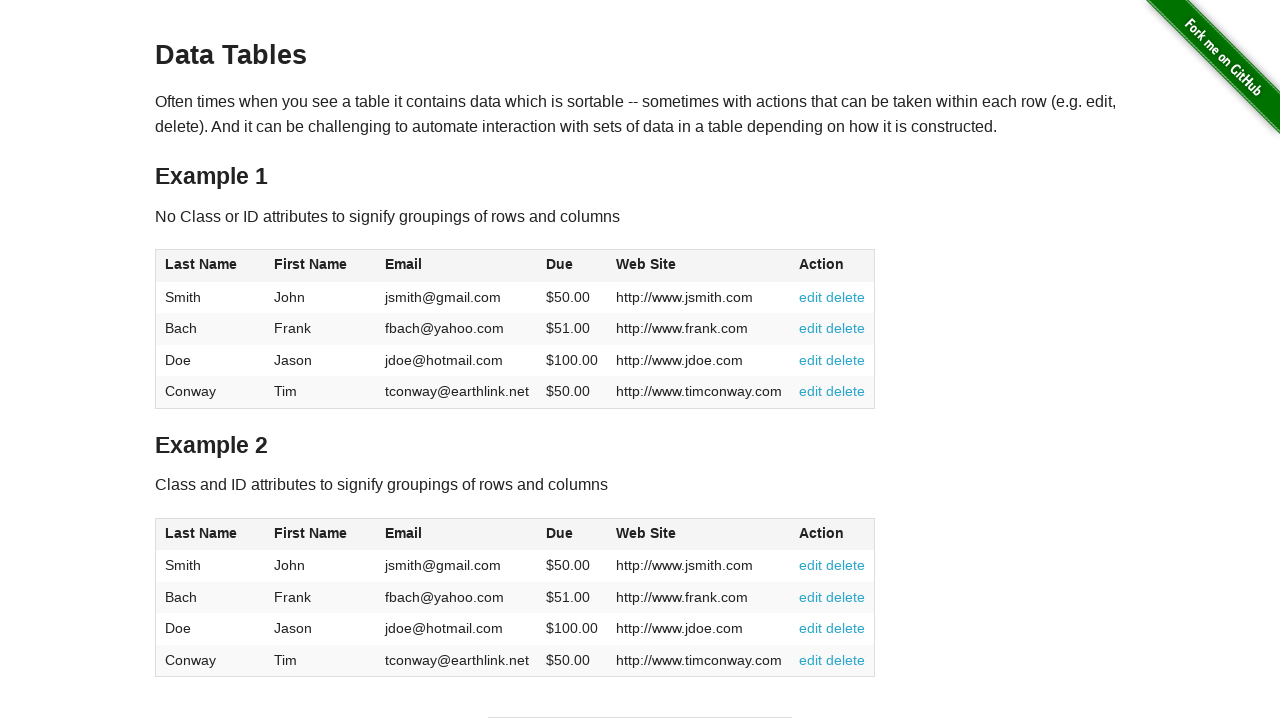

Clicked the Due column header in the second table to sort at (560, 533) on #table2 thead .dues
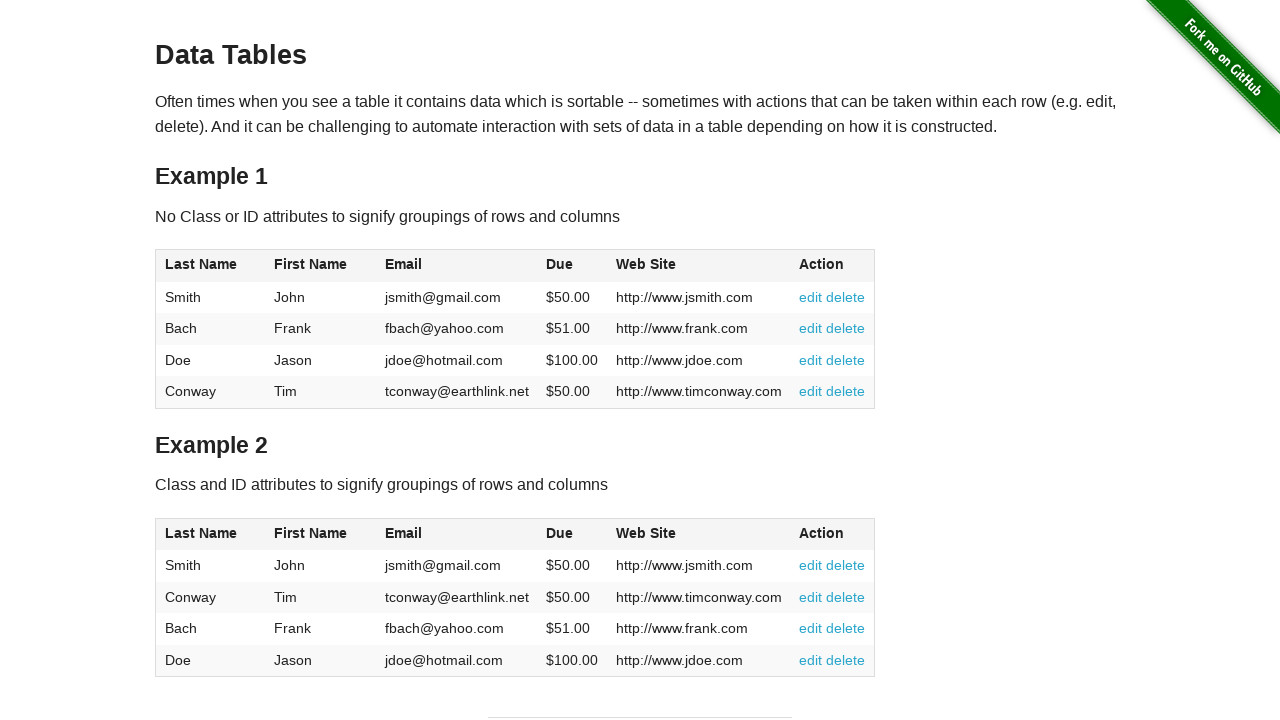

Verified table data loaded after sorting Due column
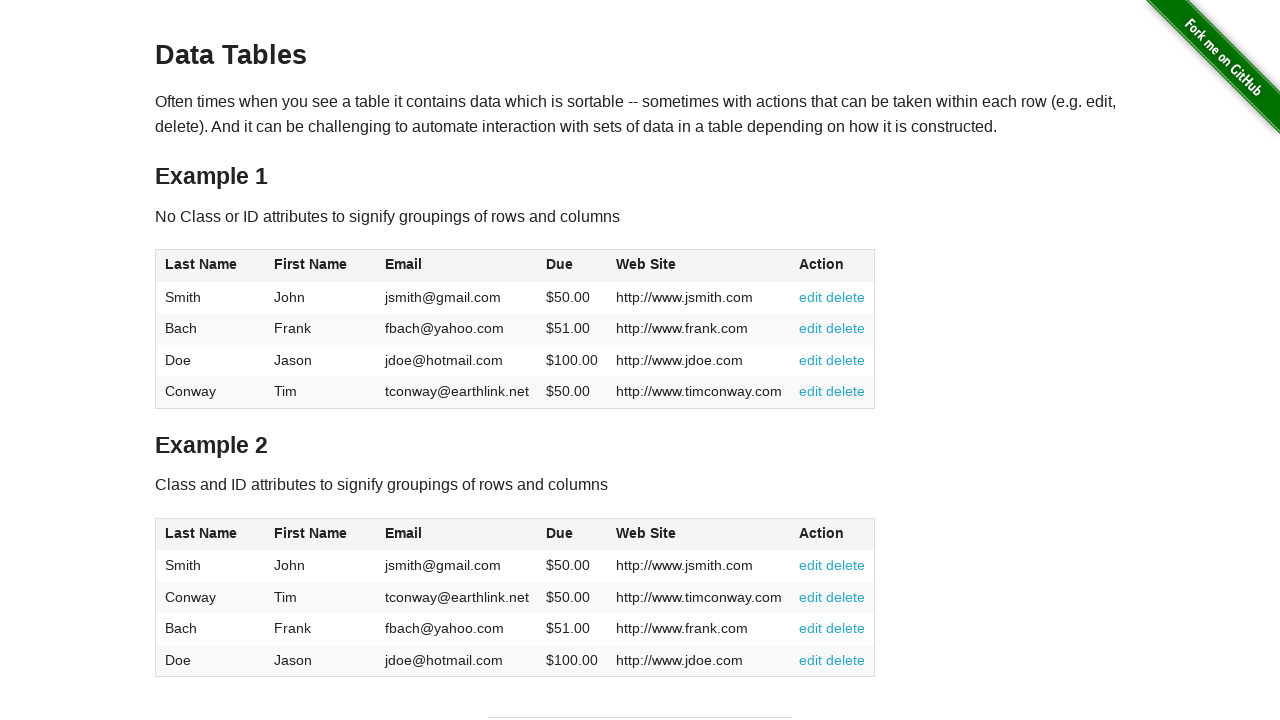

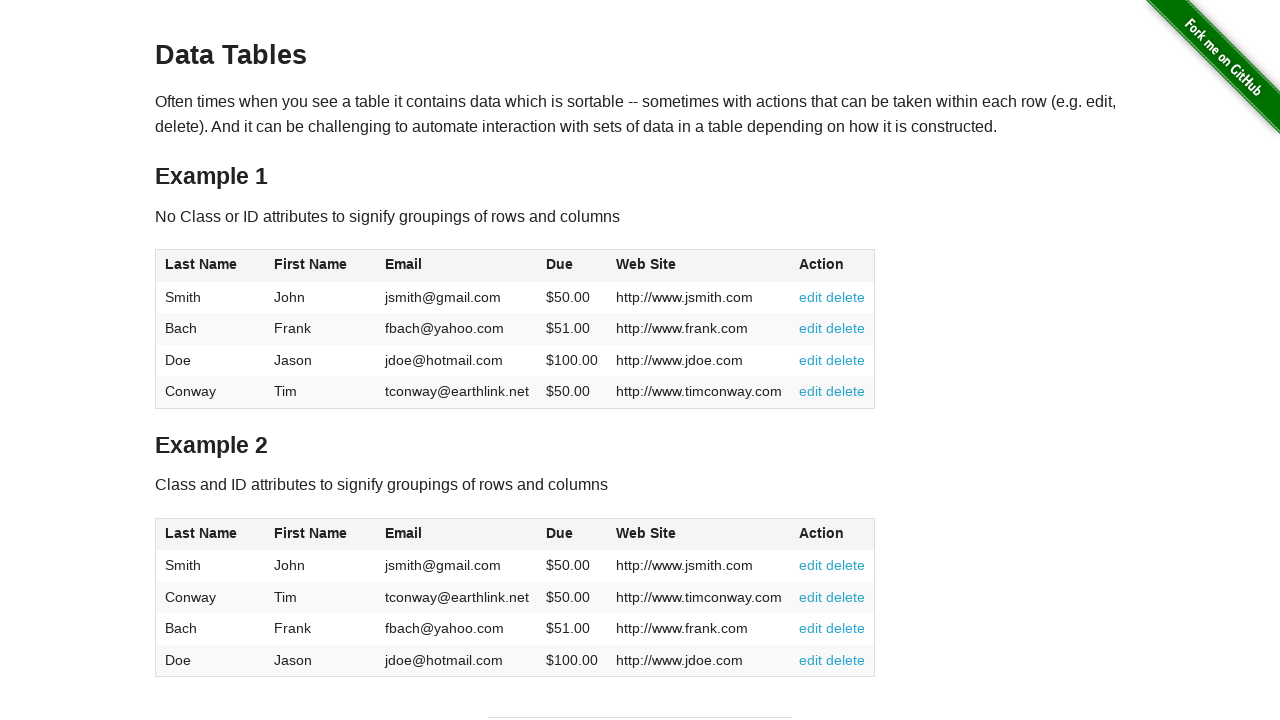